Tests static dropdown functionality by selecting options using three different methods: by index, by value, and by visible text on a dropdown element.

Starting URL: https://the-internet.herokuapp.com/dropdown

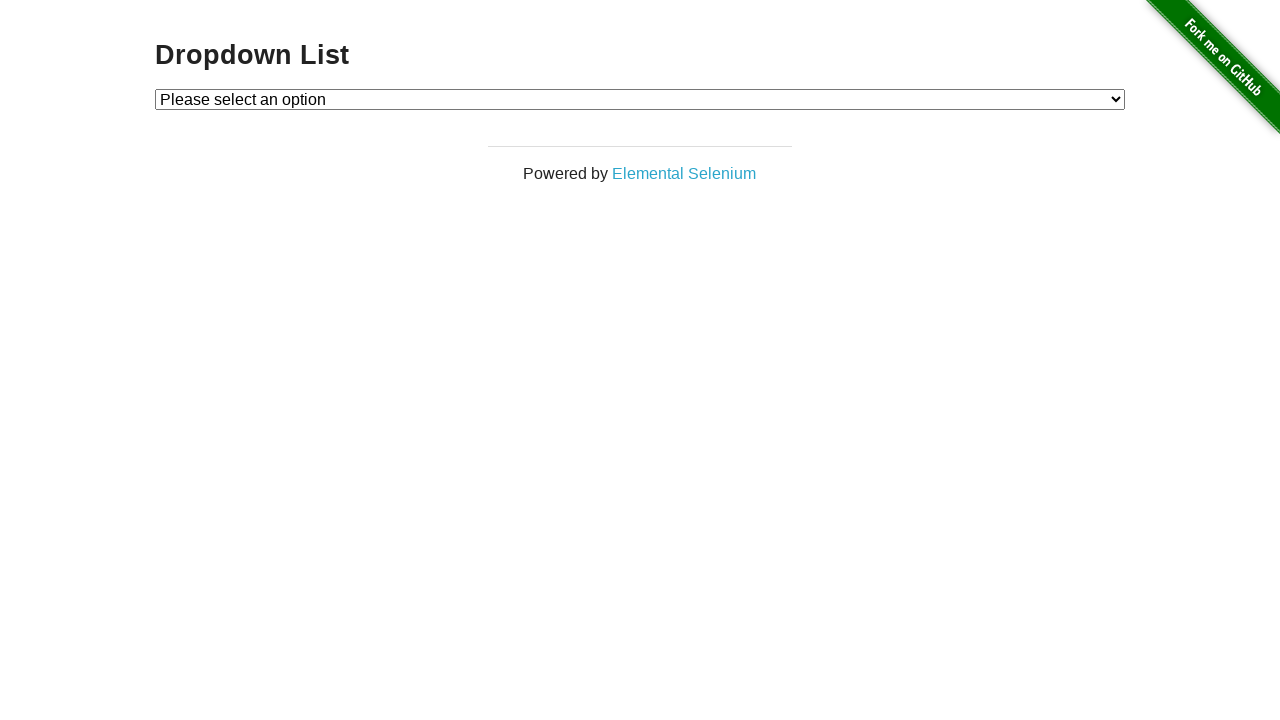

Selected dropdown option by index 1 (Option 1) on #dropdown
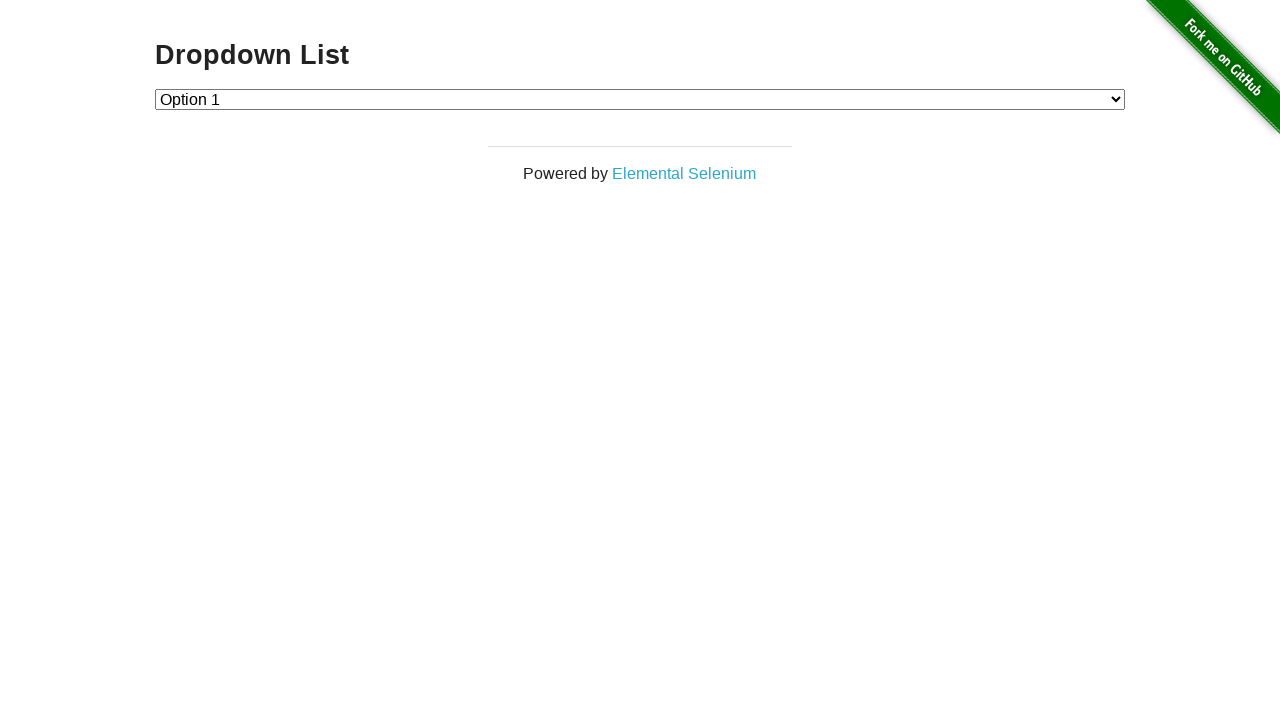

Waited 1 second to observe the selection
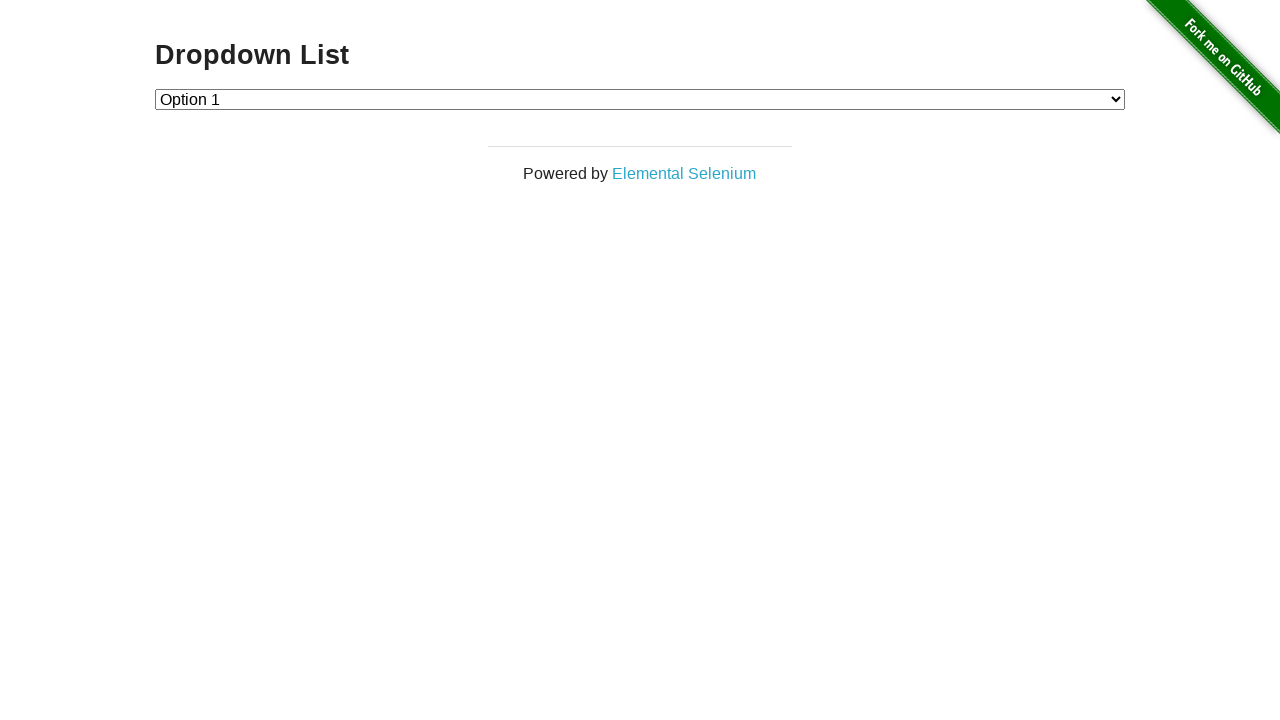

Selected dropdown option by value '2' (Option 2) on #dropdown
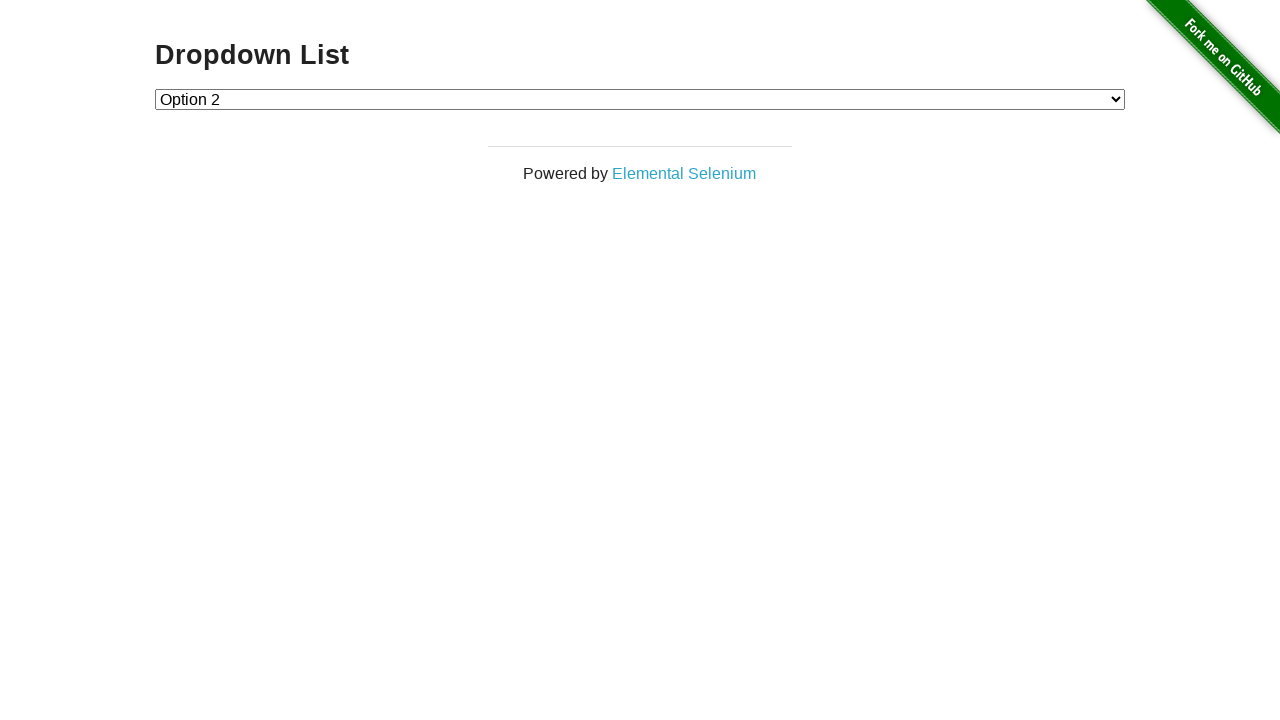

Waited 1 second to observe the selection
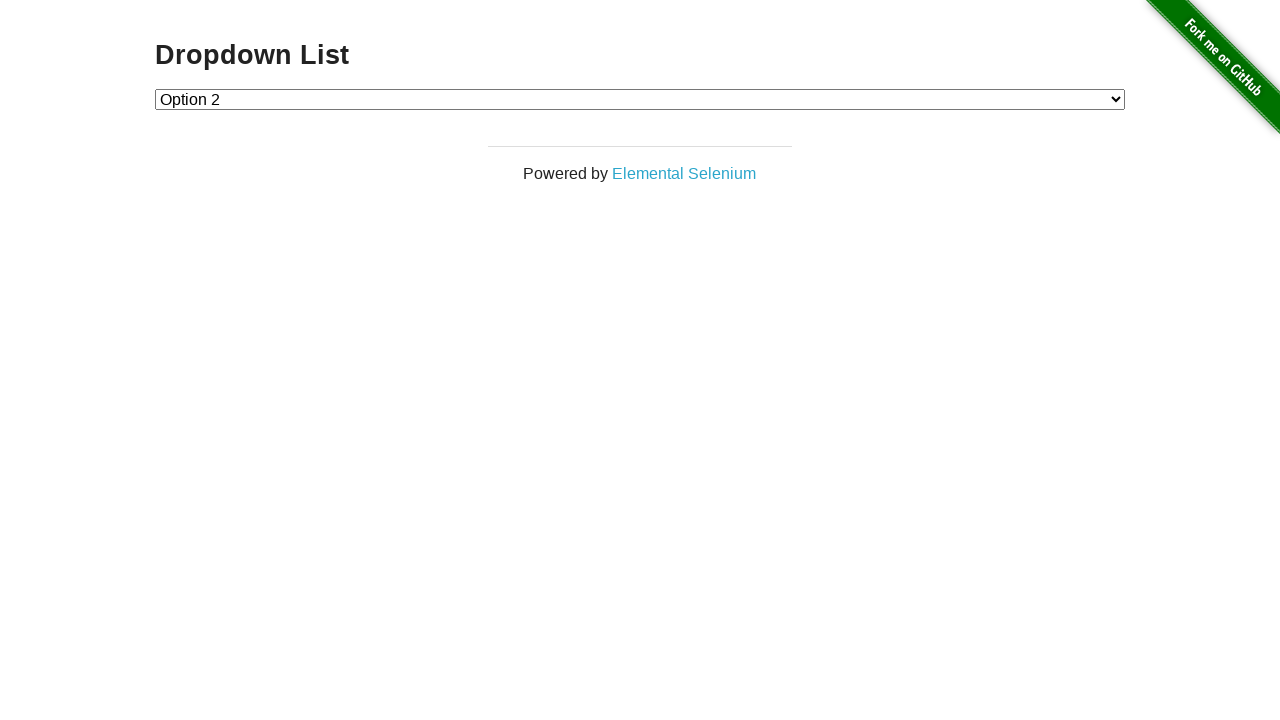

Selected dropdown option by visible text 'Option 2' on #dropdown
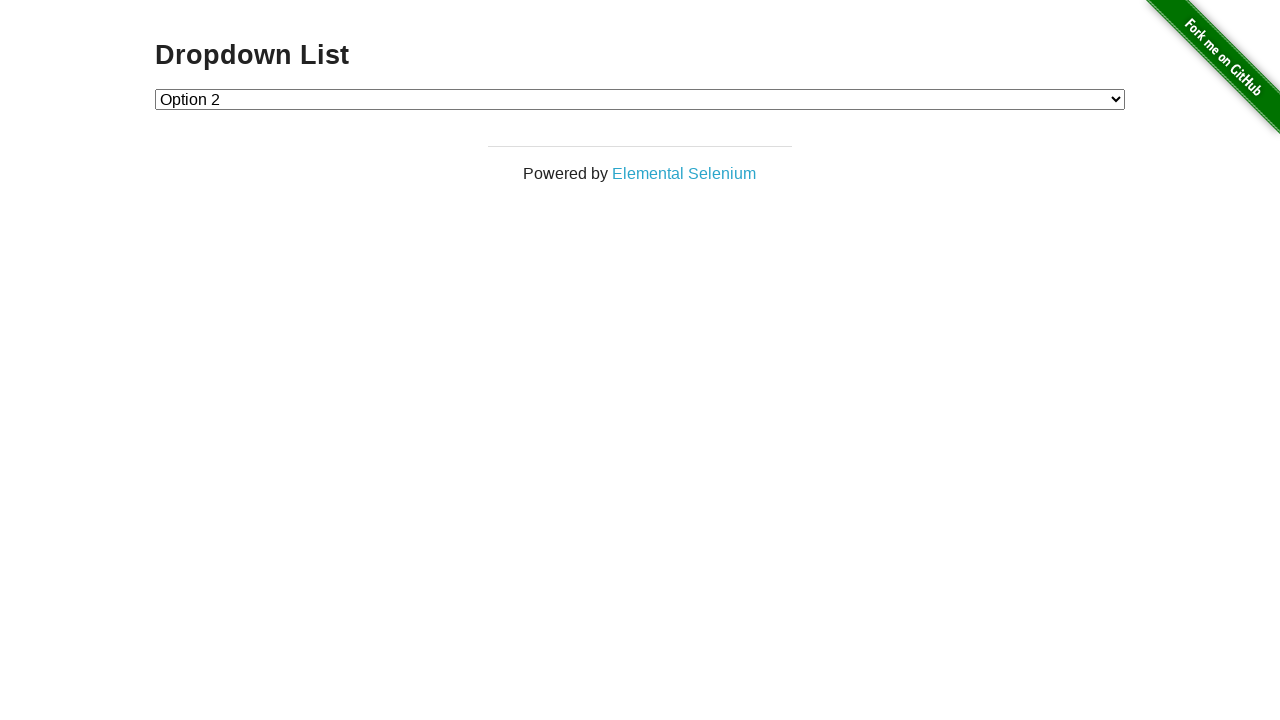

Waited 1 second to observe the final selection
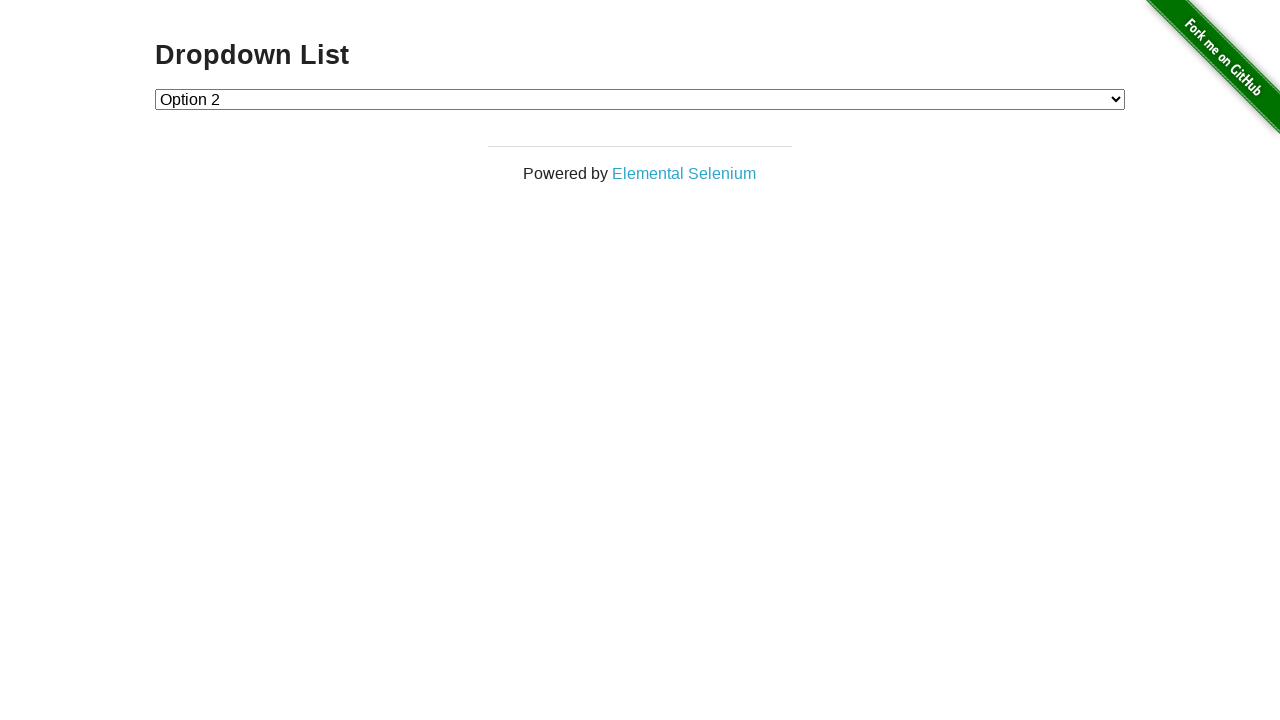

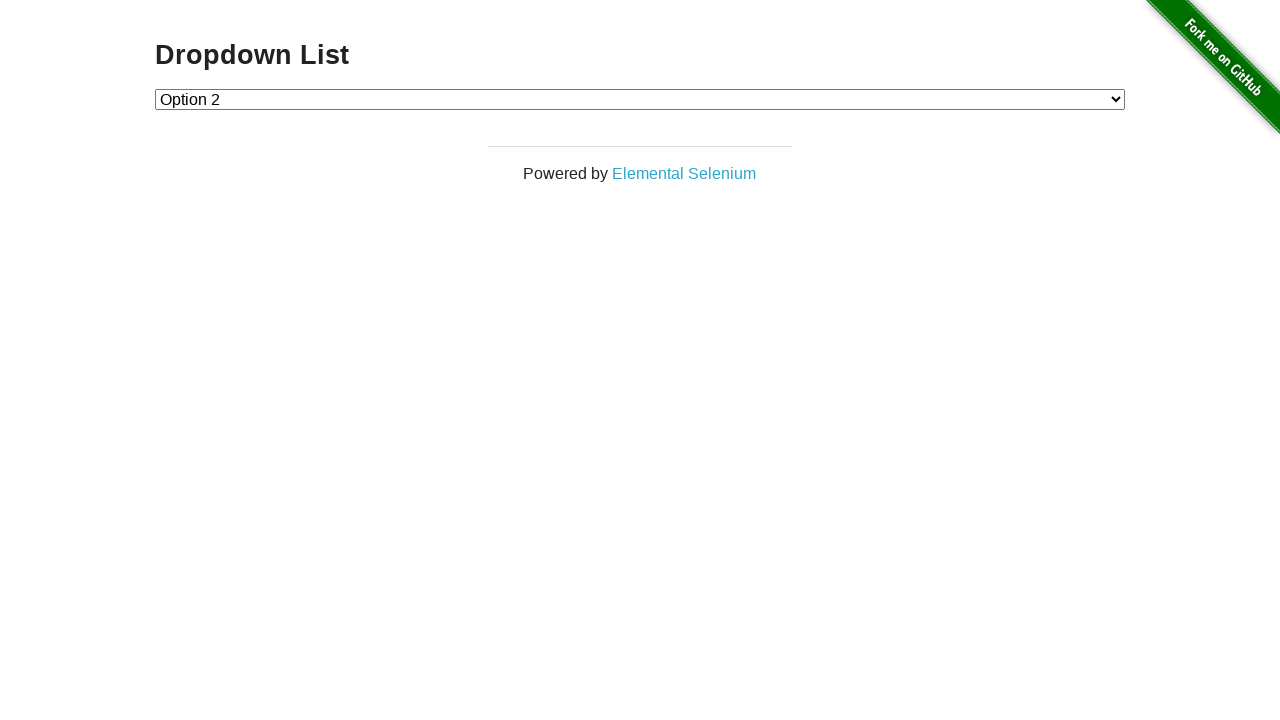